Opens Douban homepage and clicks on the "豆瓣读书" (Douban Books) link to navigate to the books section

Starting URL: https://www.douban.com

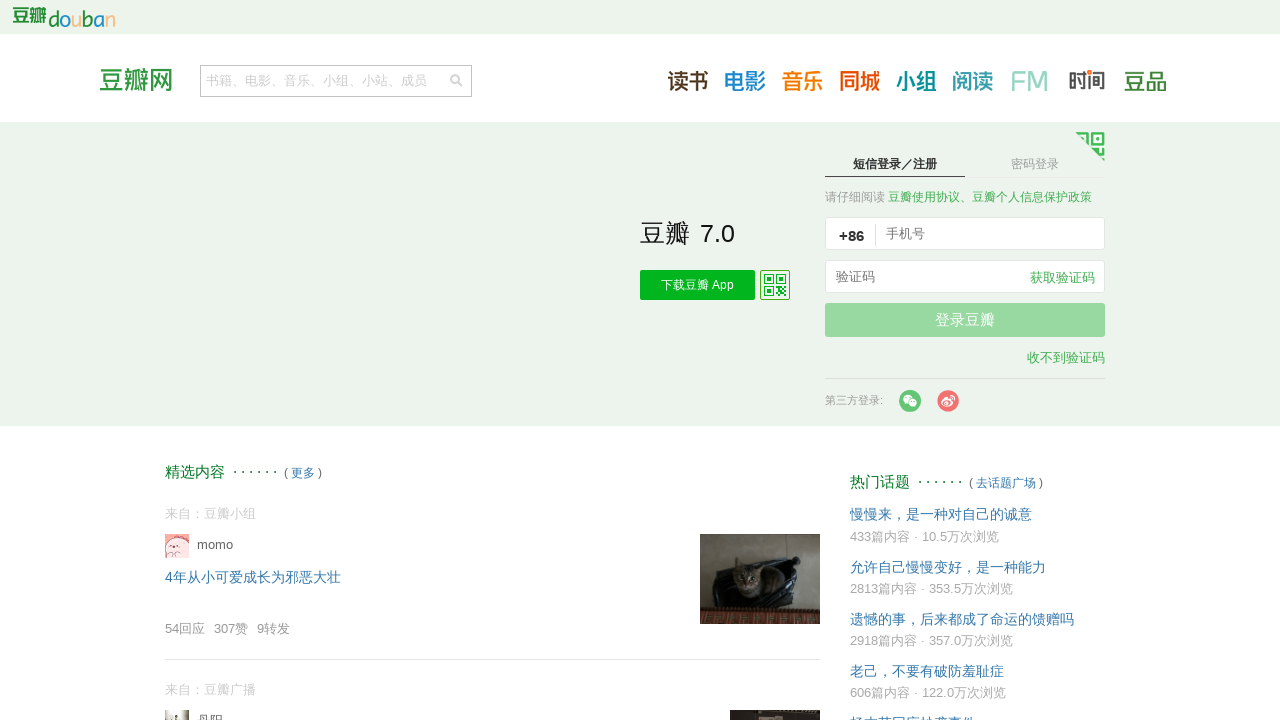

Clicked on the '豆瓣读书' (Douban Books) link at (688, 80) on text=豆瓣读书
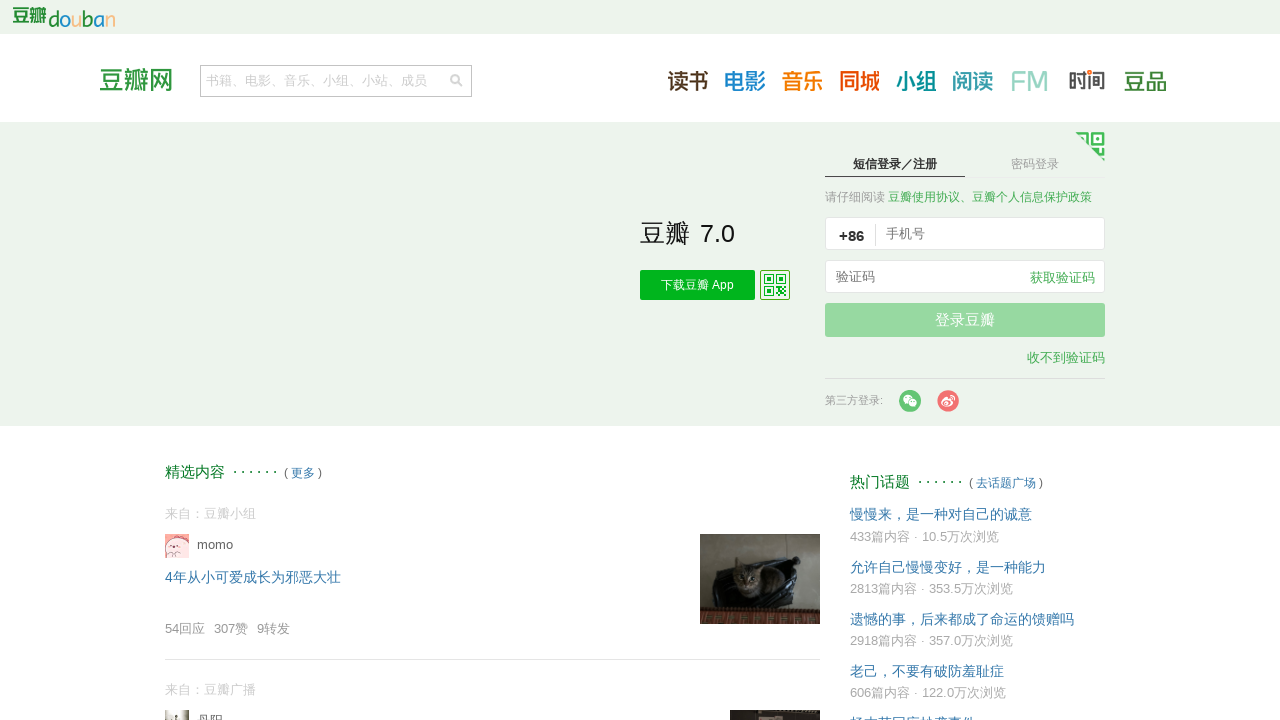

Navigation to Douban Books section completed
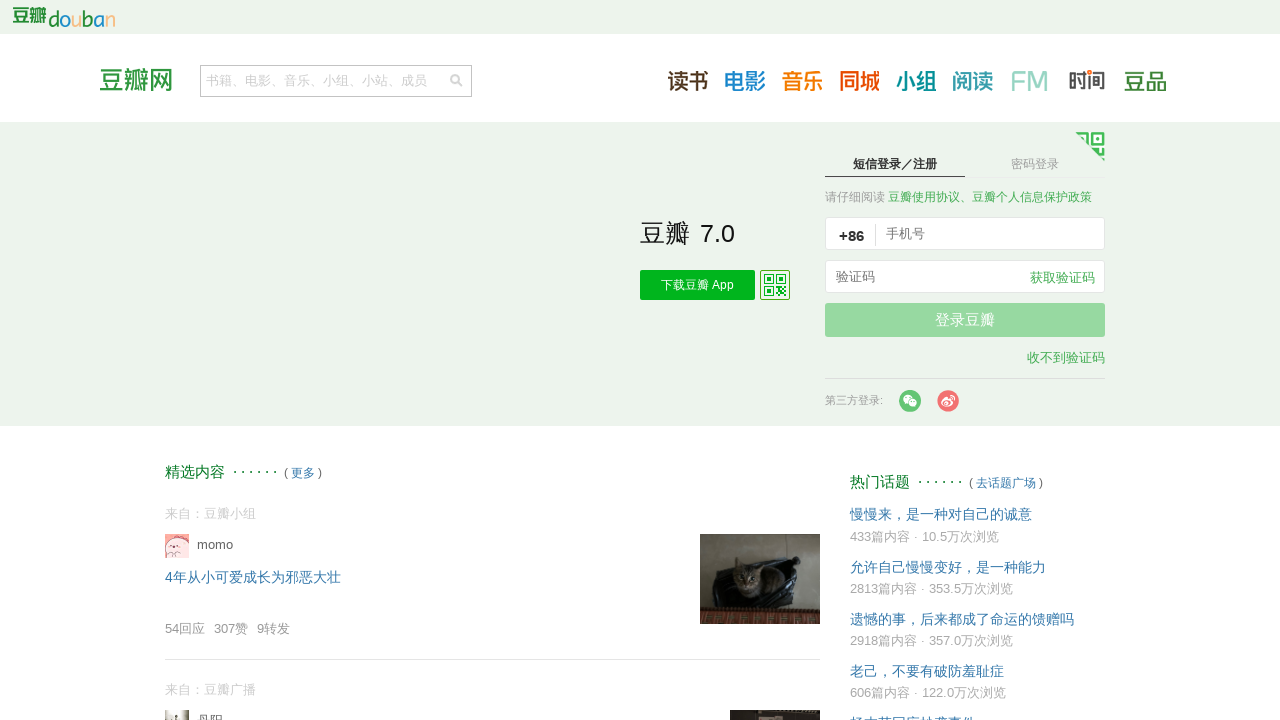

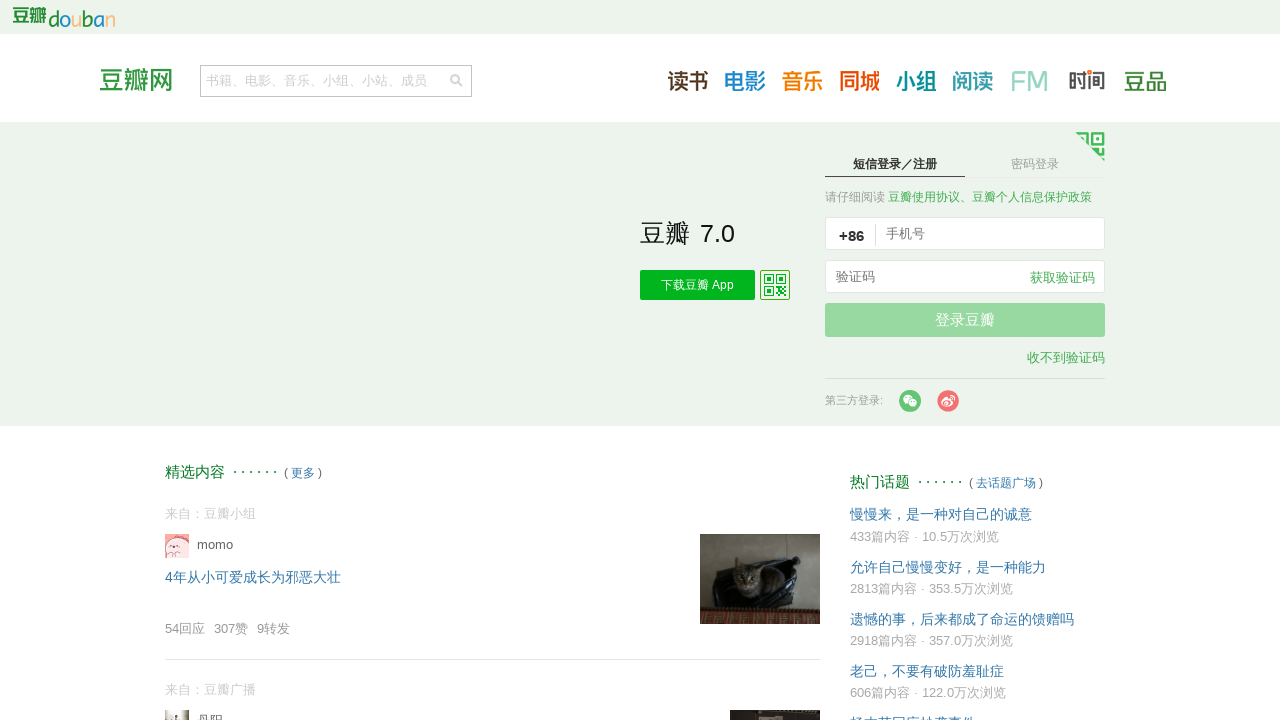